Opens YouTube homepage in a browser

Starting URL: https://www.youtube.com/

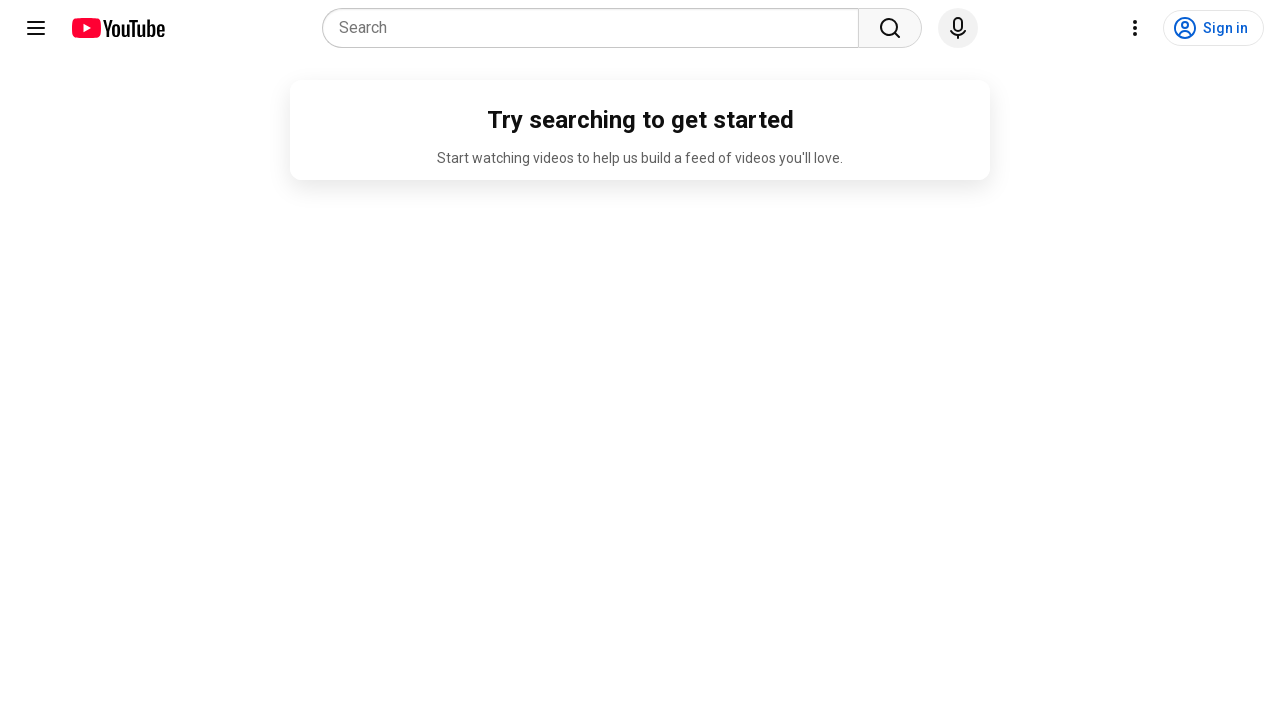

YouTube homepage loaded from https://www.youtube.com/
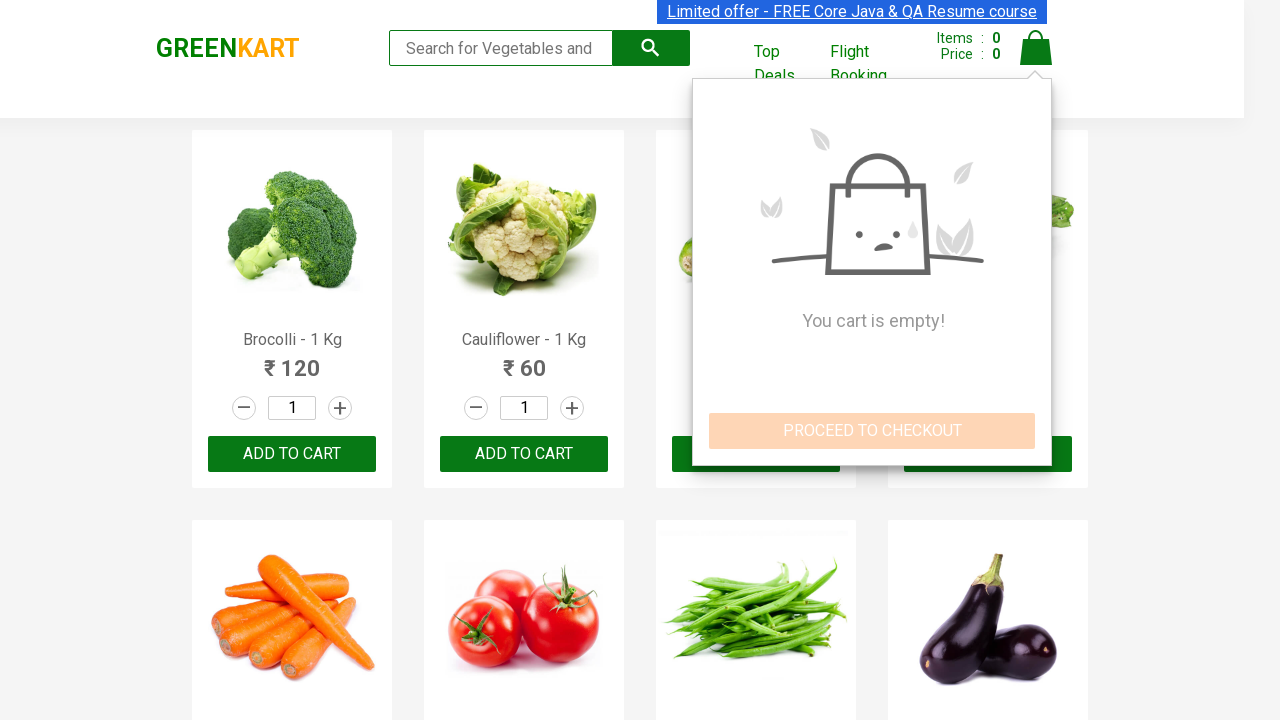

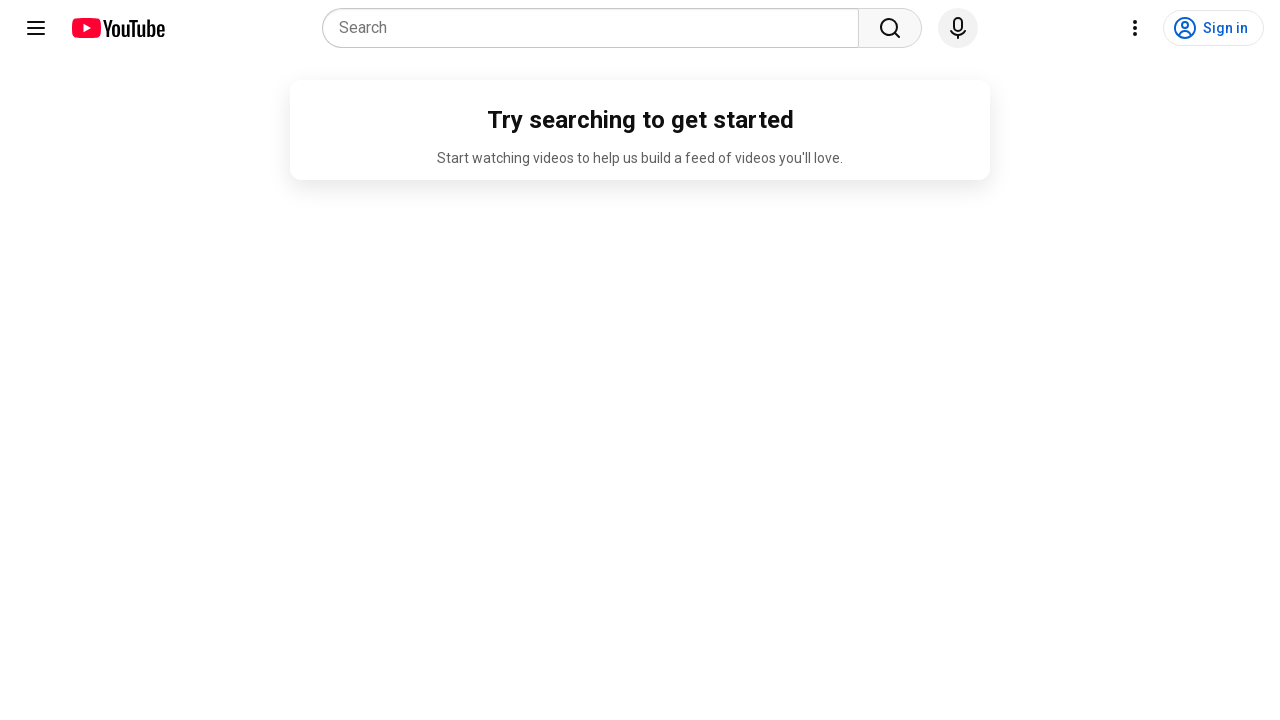